Tests JavaScript alert handling by clicking a button to trigger an alert, accepting it, and verifying the success message

Starting URL: http://practice.cydeo.com/javascript_alerts

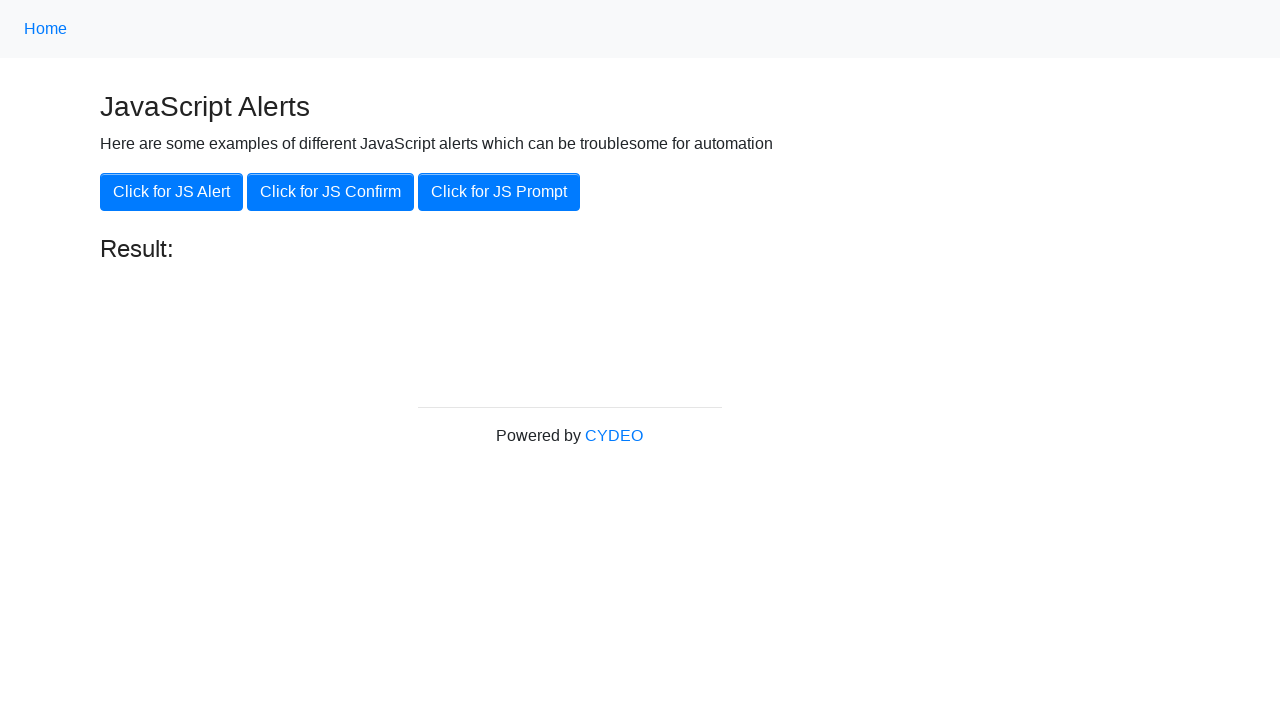

Clicked 'Click for JS Alert' button to trigger alert at (172, 192) on xpath=//button[.='Click for JS Alert']
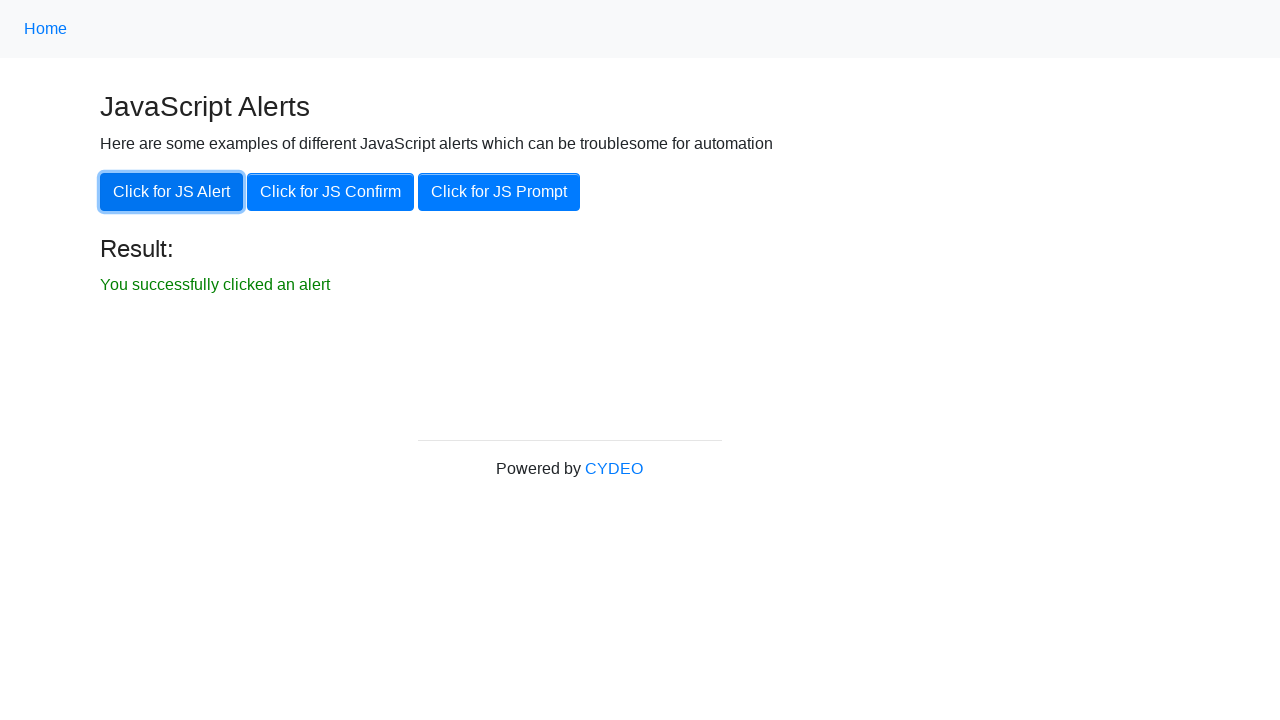

Set up dialog handler to accept alerts
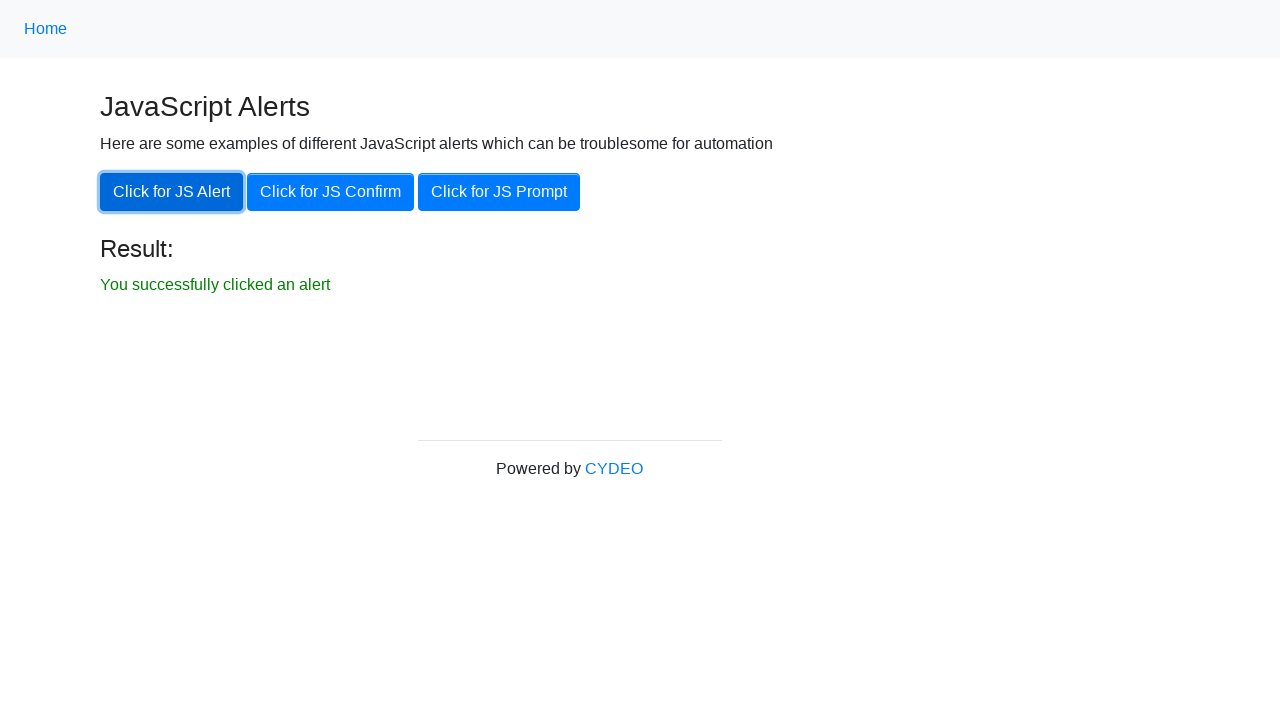

Clicked 'Click for JS Alert' button again to trigger alert with handler at (172, 192) on xpath=//button[.='Click for JS Alert']
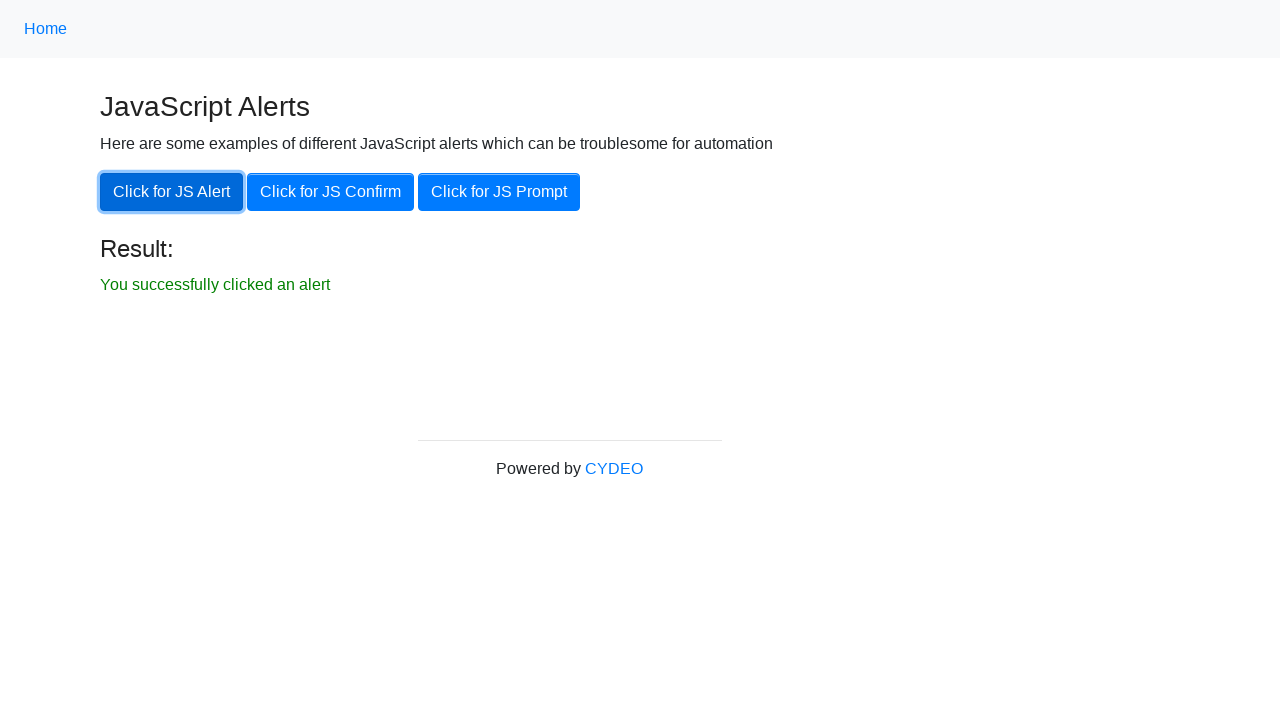

Located result element on page
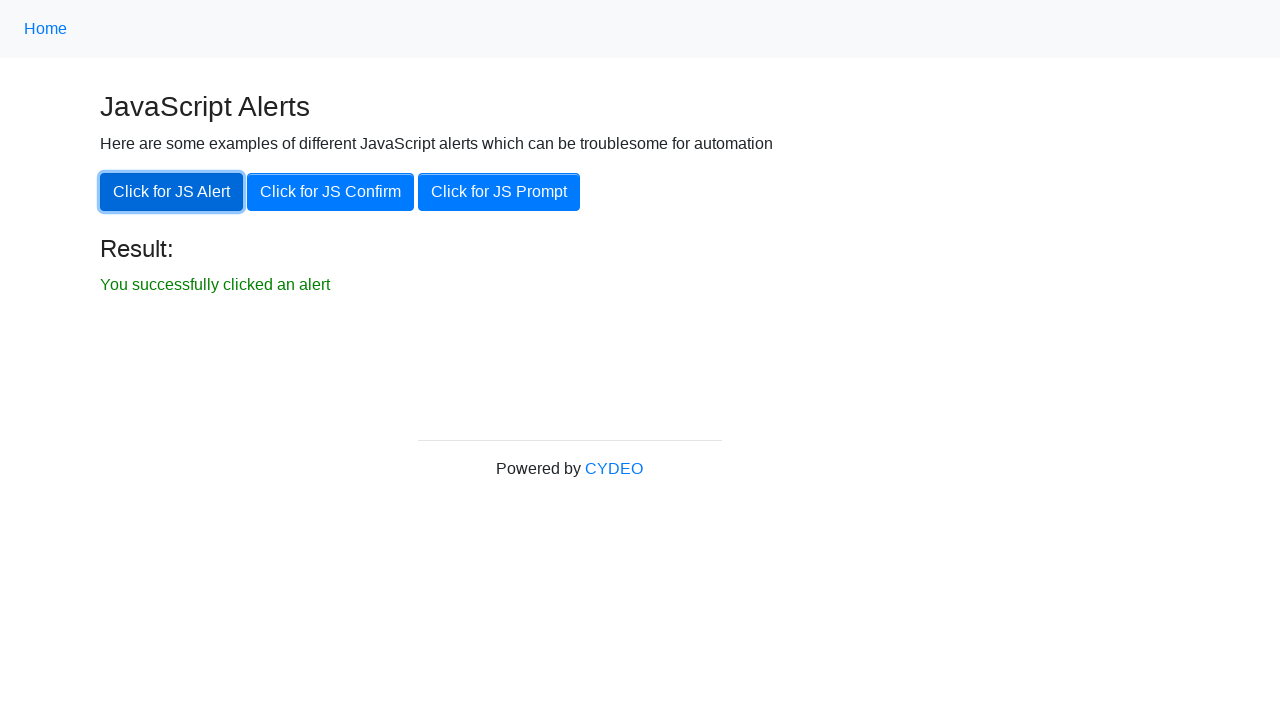

Verified that result text is visible
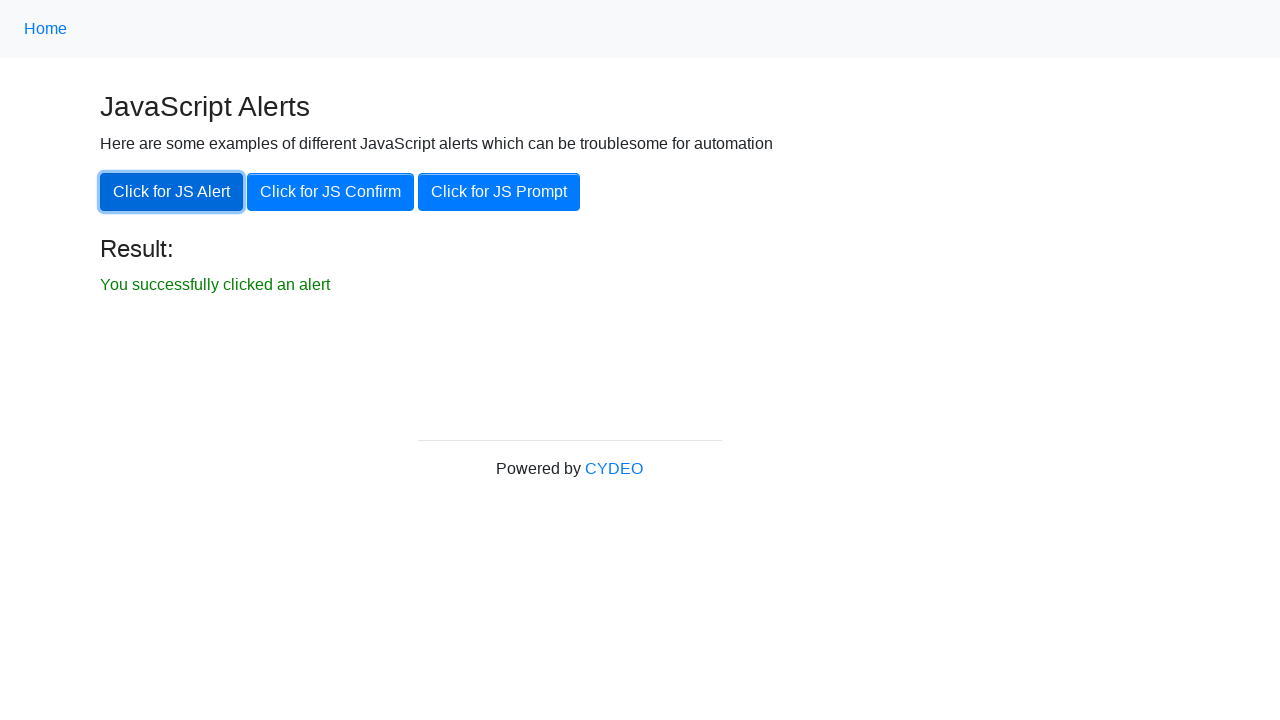

Retrieved result text content
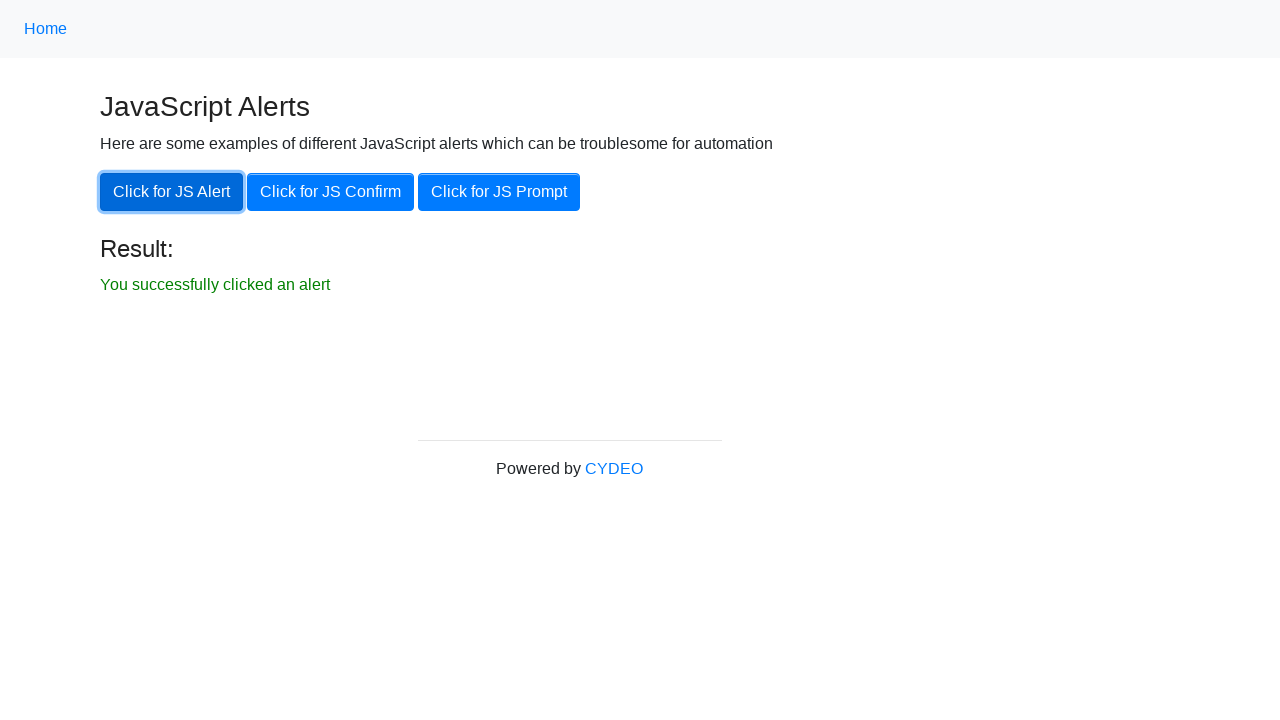

Verified result text matches expected value: 'You successfully clicked an alert'
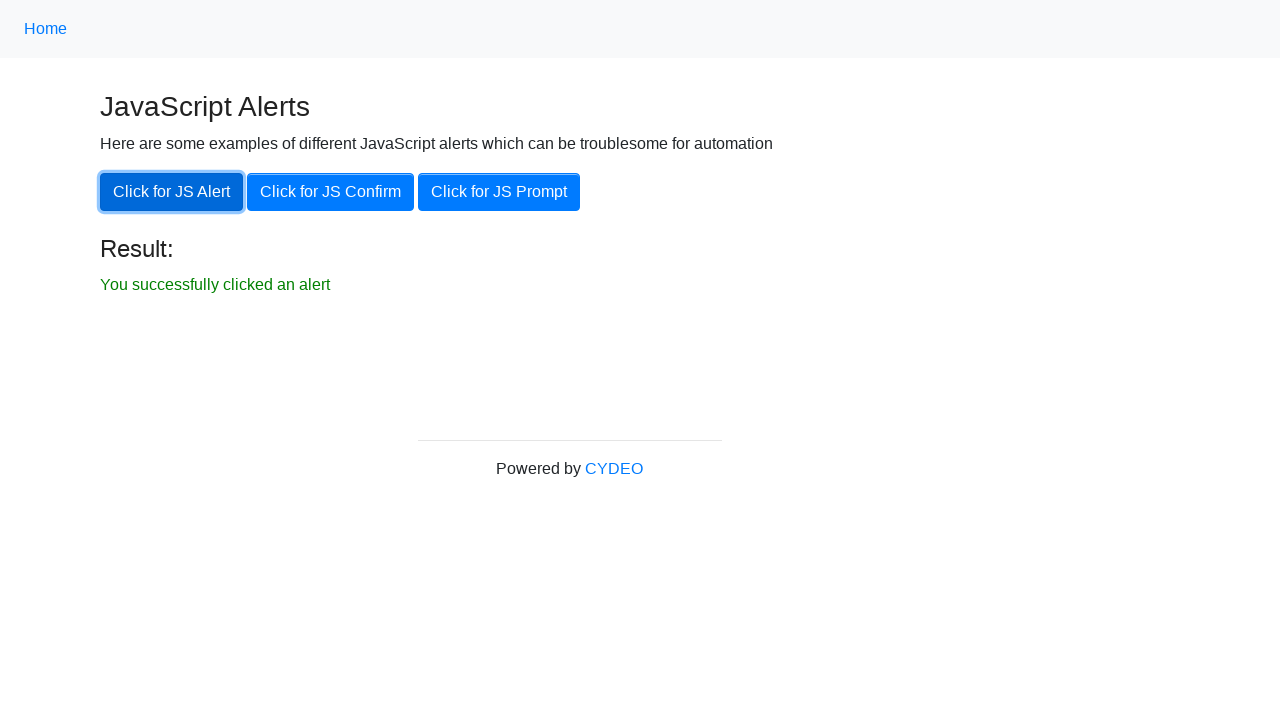

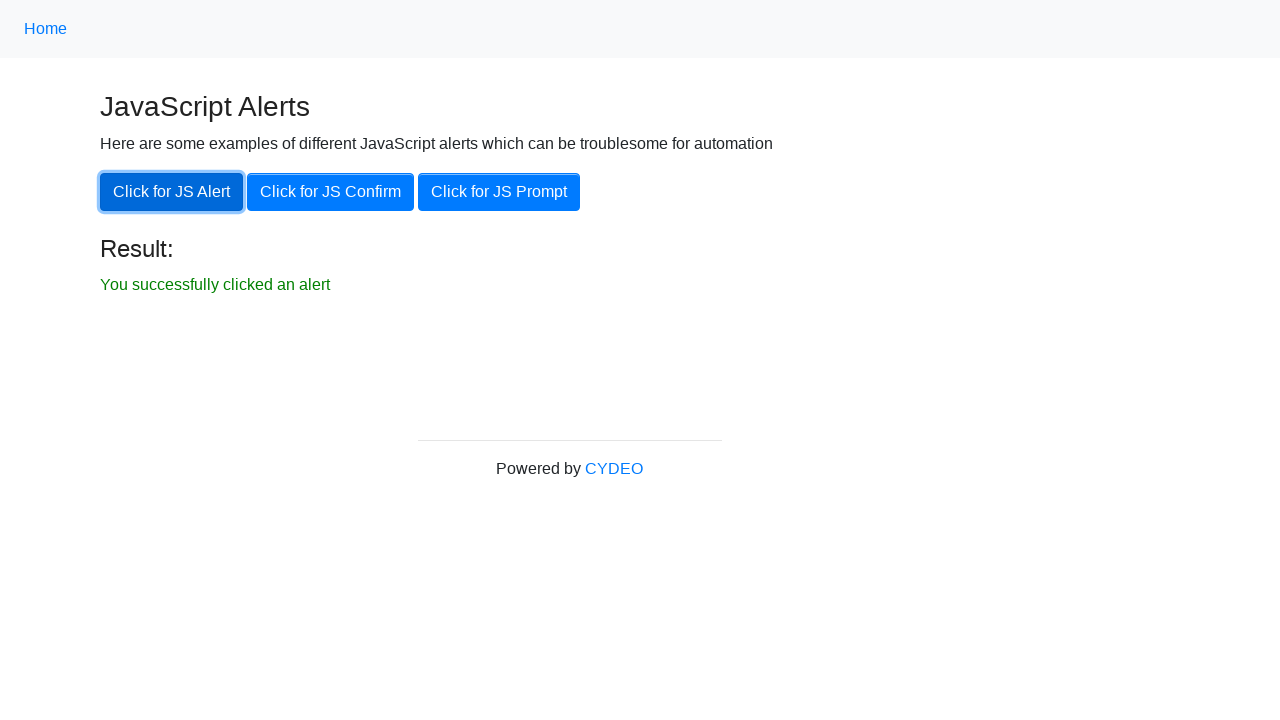